Tests error handling by mocking an API error response, then adding a todo item with error information to the TodoMVC app

Starting URL: https://demo.playwright.dev/todomvc/#/

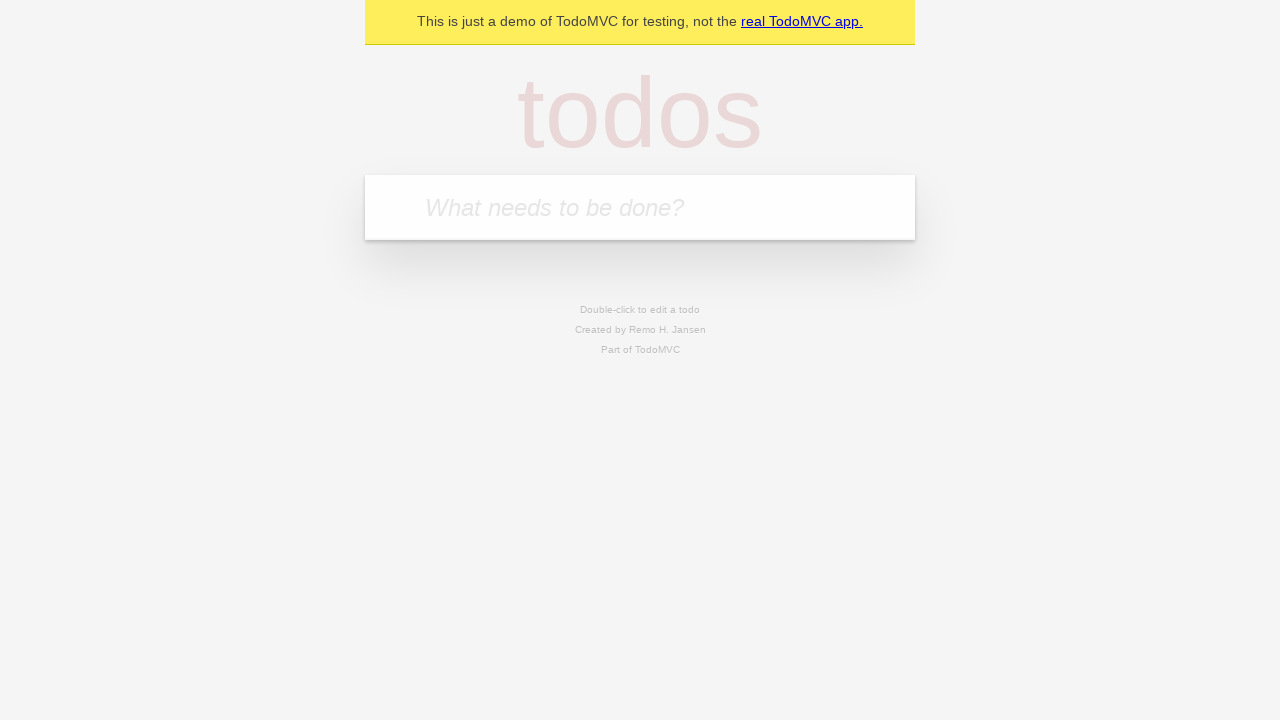

Mocked API error response for user endpoints
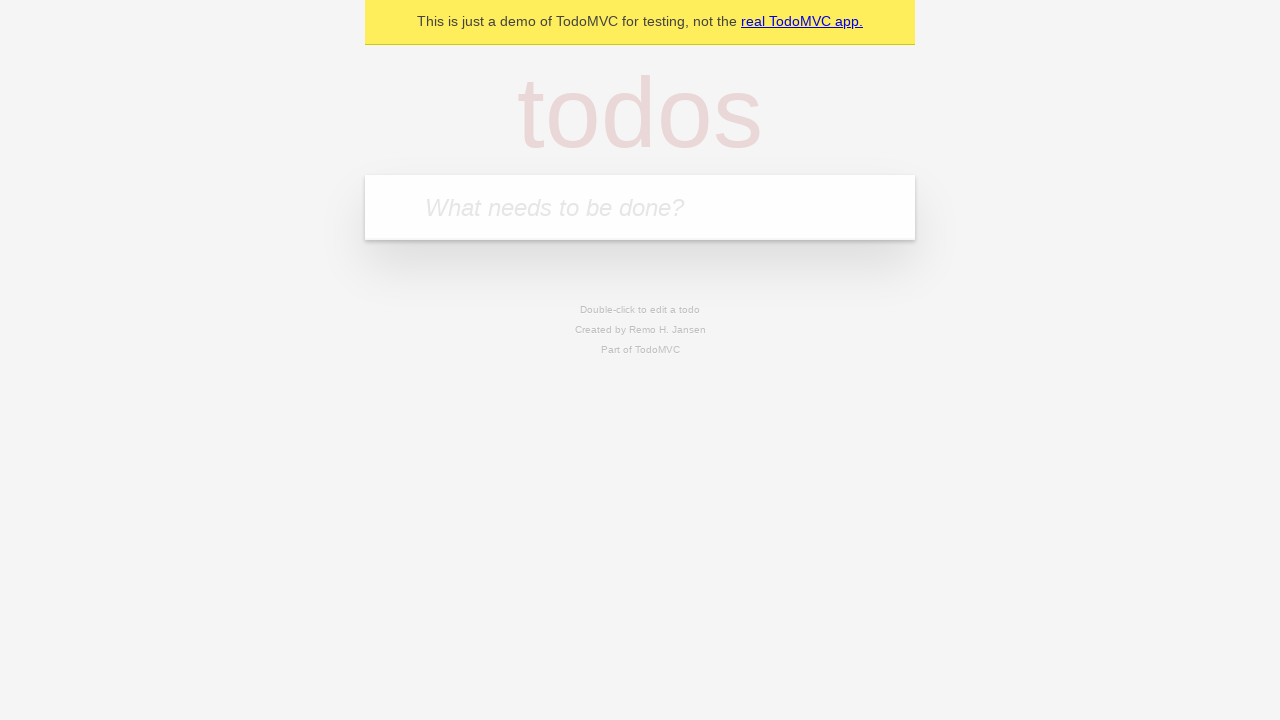

Filled todo input with error message text on internal:attr=[placeholder="What needs to be done?"i]
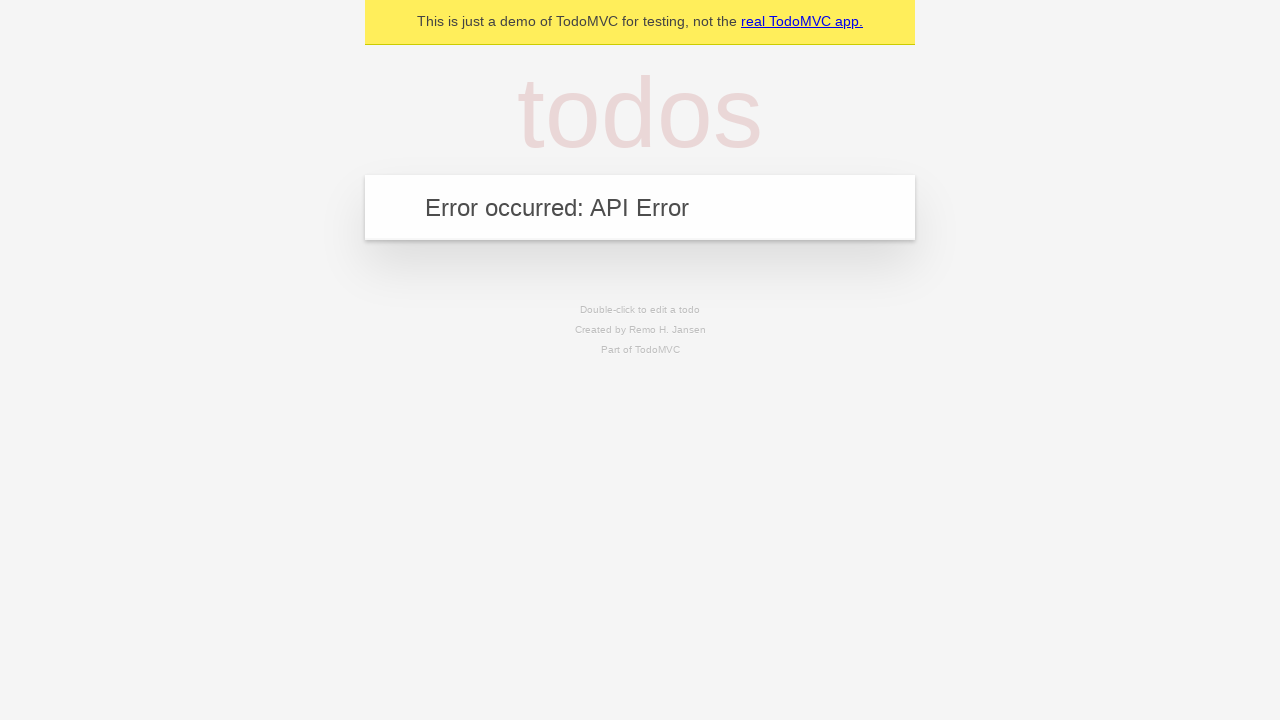

Pressed Enter to add todo item with error information on internal:attr=[placeholder="What needs to be done?"i]
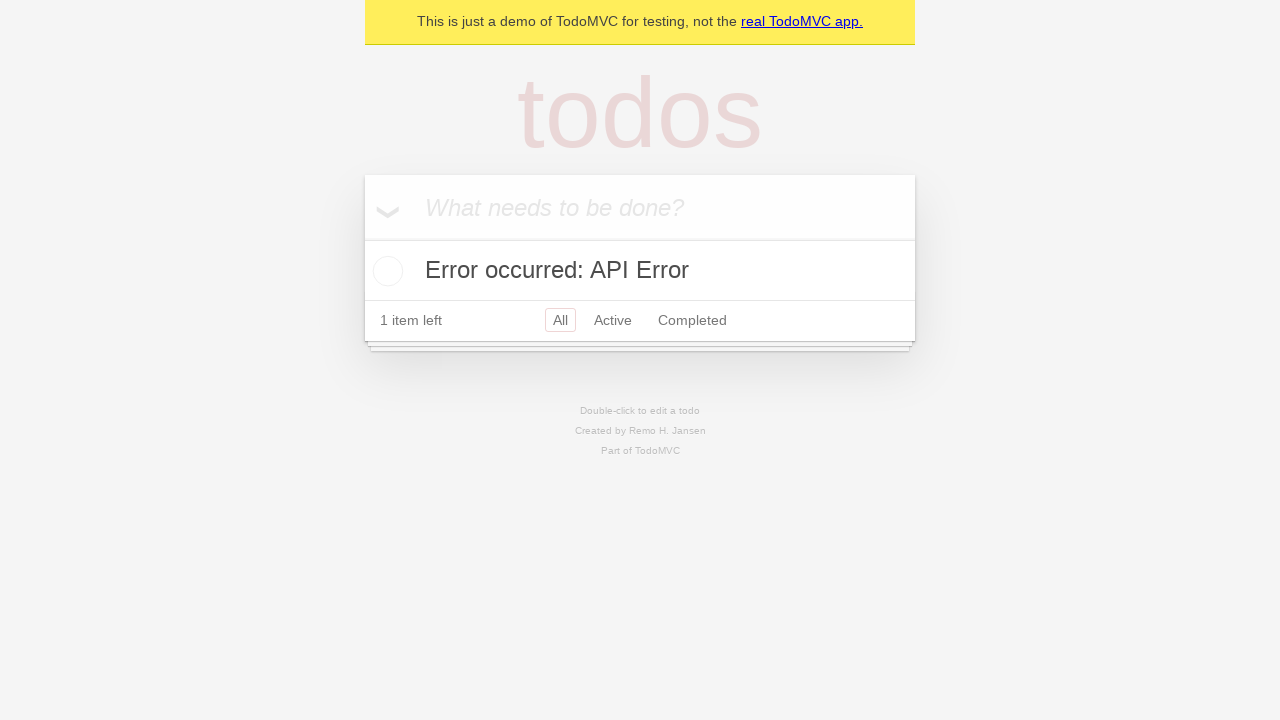

Verified todo item was added to the list despite API error
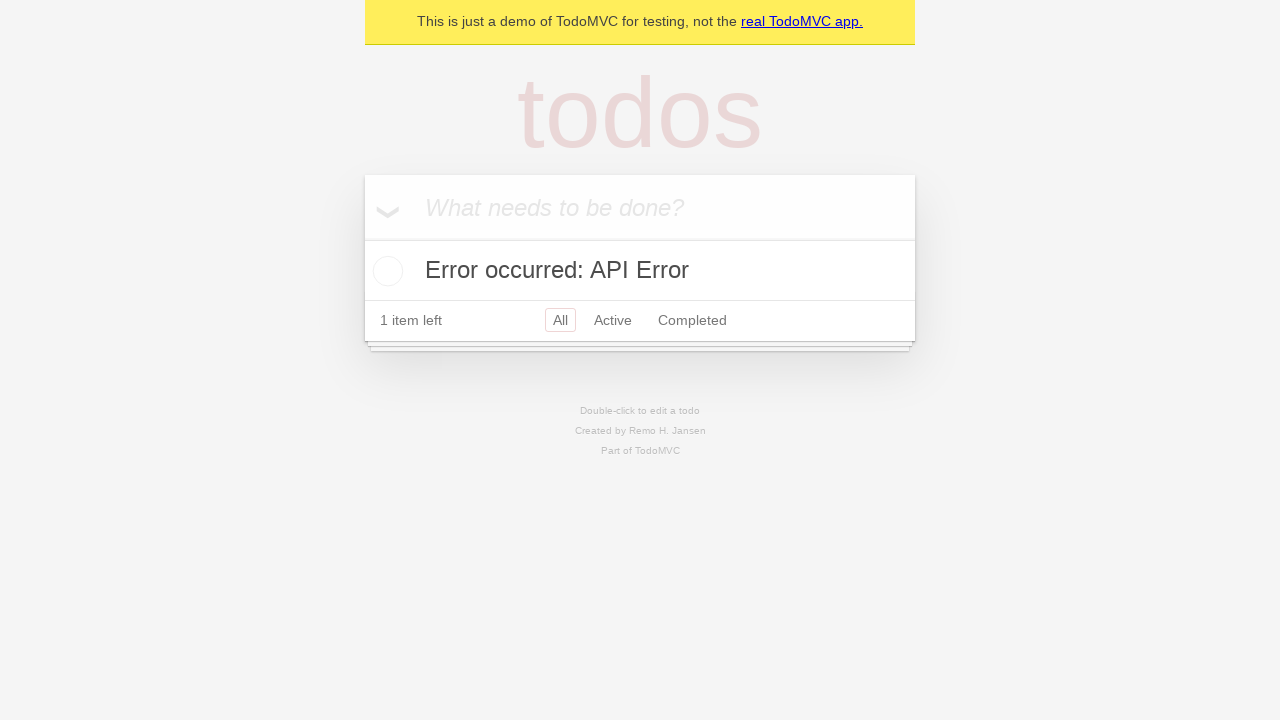

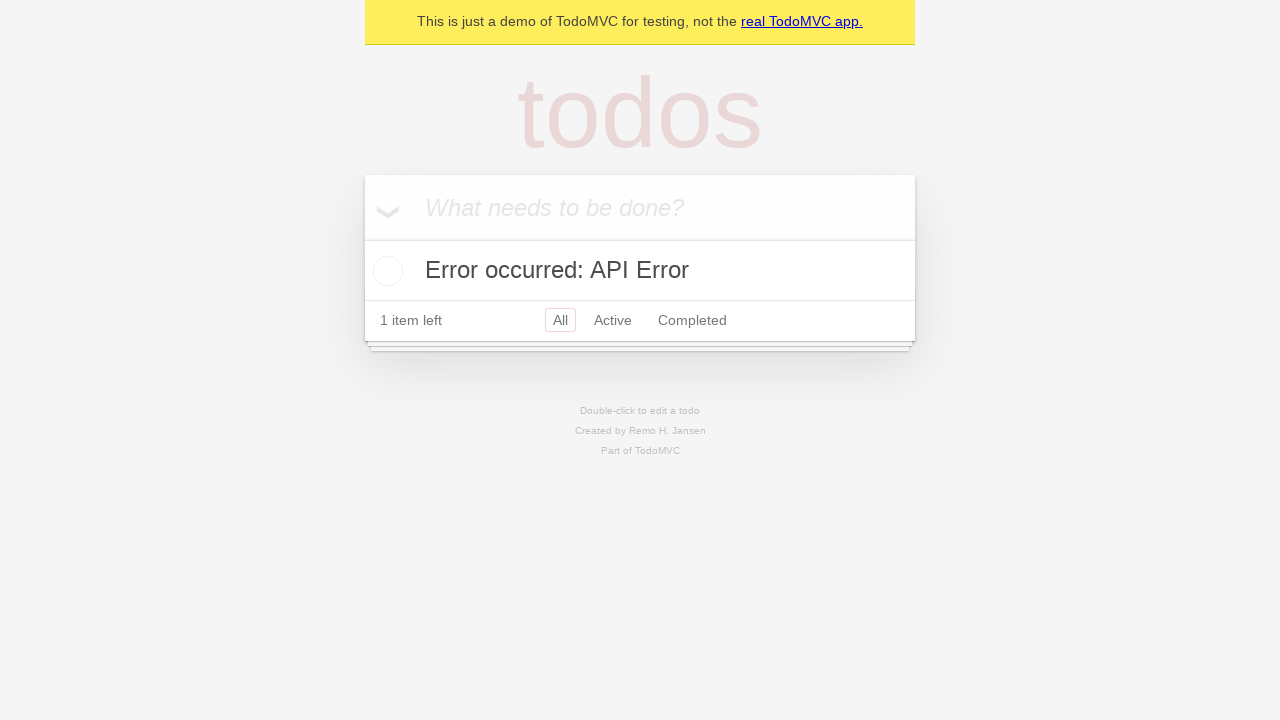